Tests sorting the Due column in descending order by clicking the column header twice and verifying the values are sorted correctly

Starting URL: http://the-internet.herokuapp.com/tables

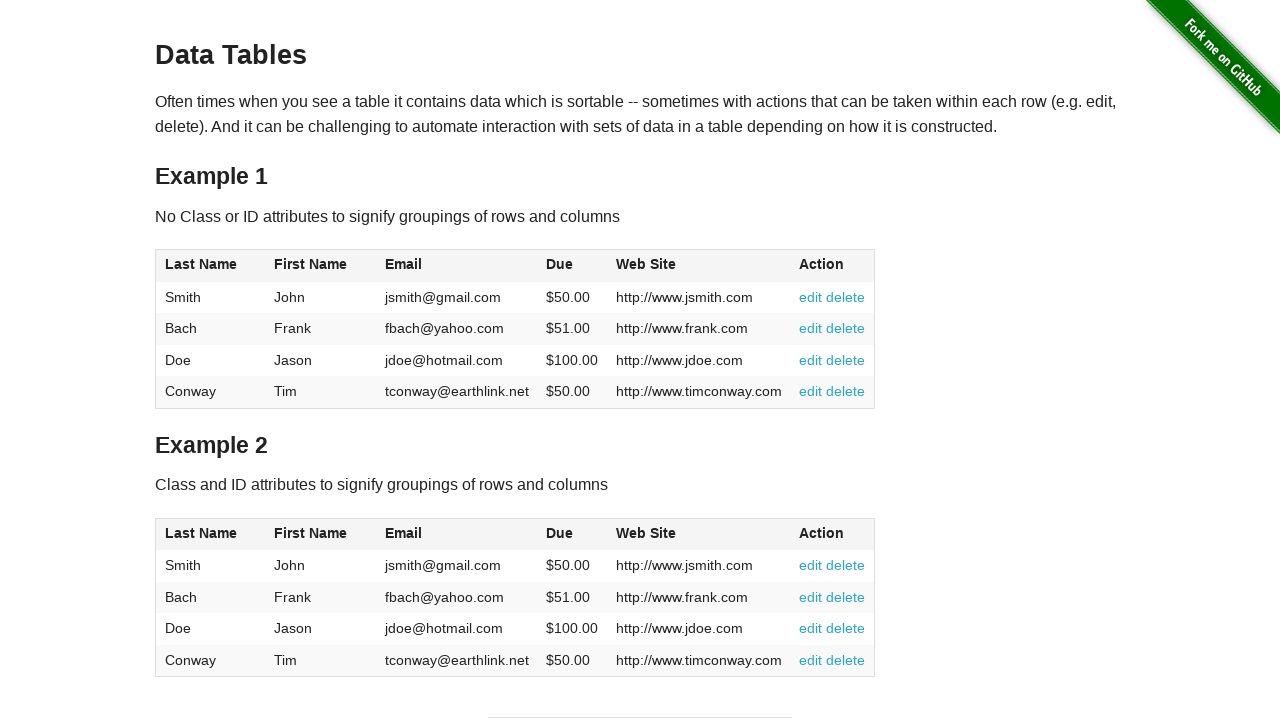

Clicked Due column header first time to sort ascending at (572, 266) on #table1 thead tr th:nth-of-type(4)
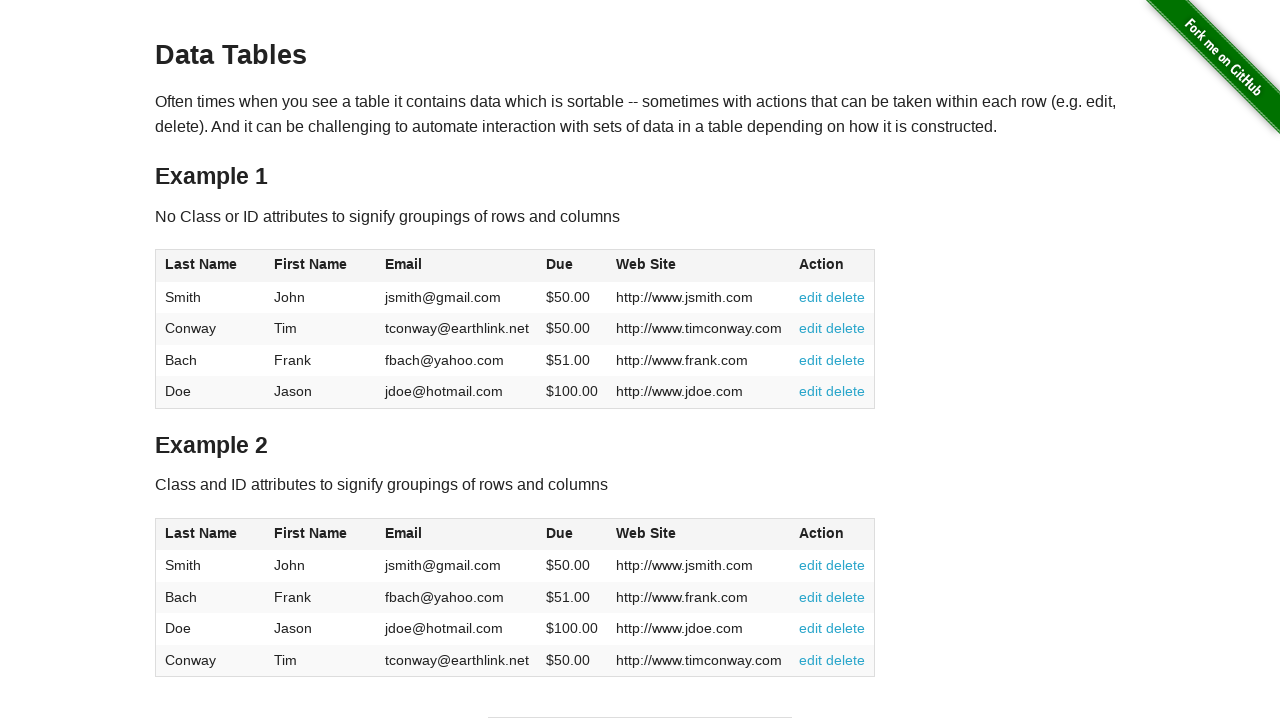

Clicked Due column header second time to sort descending at (572, 266) on #table1 thead tr th:nth-of-type(4)
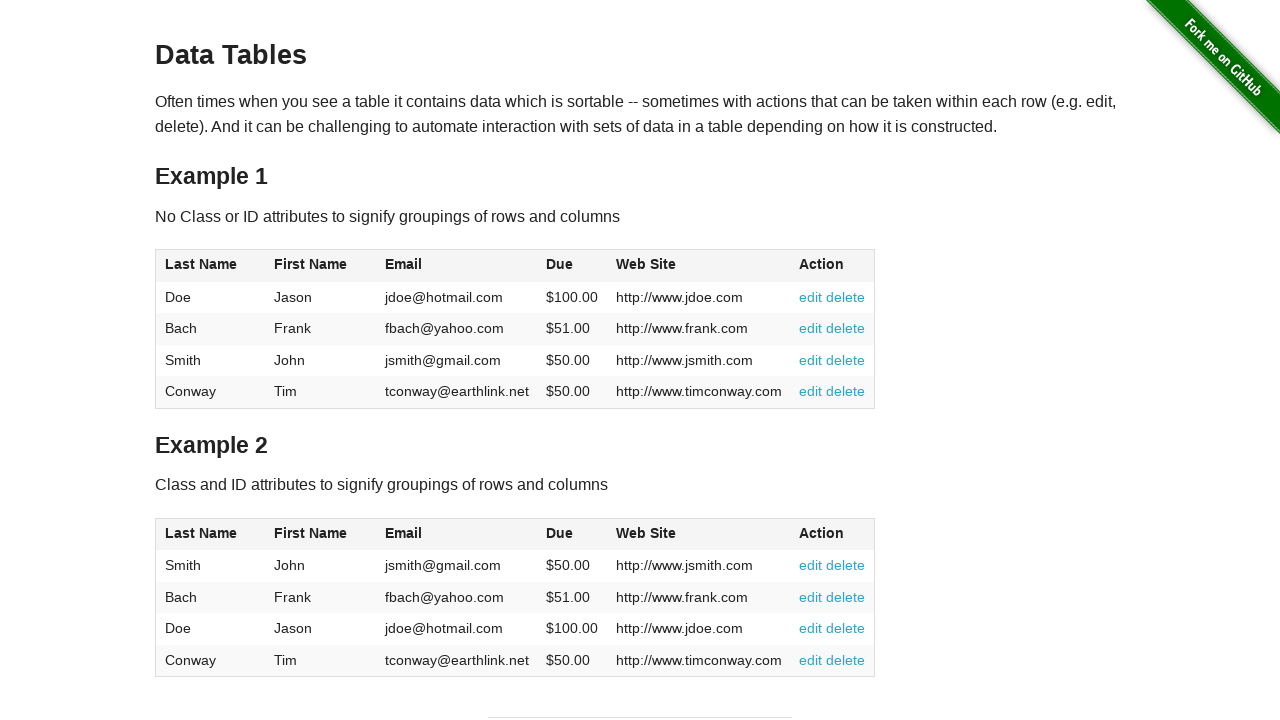

Table sorted by Due column in descending order
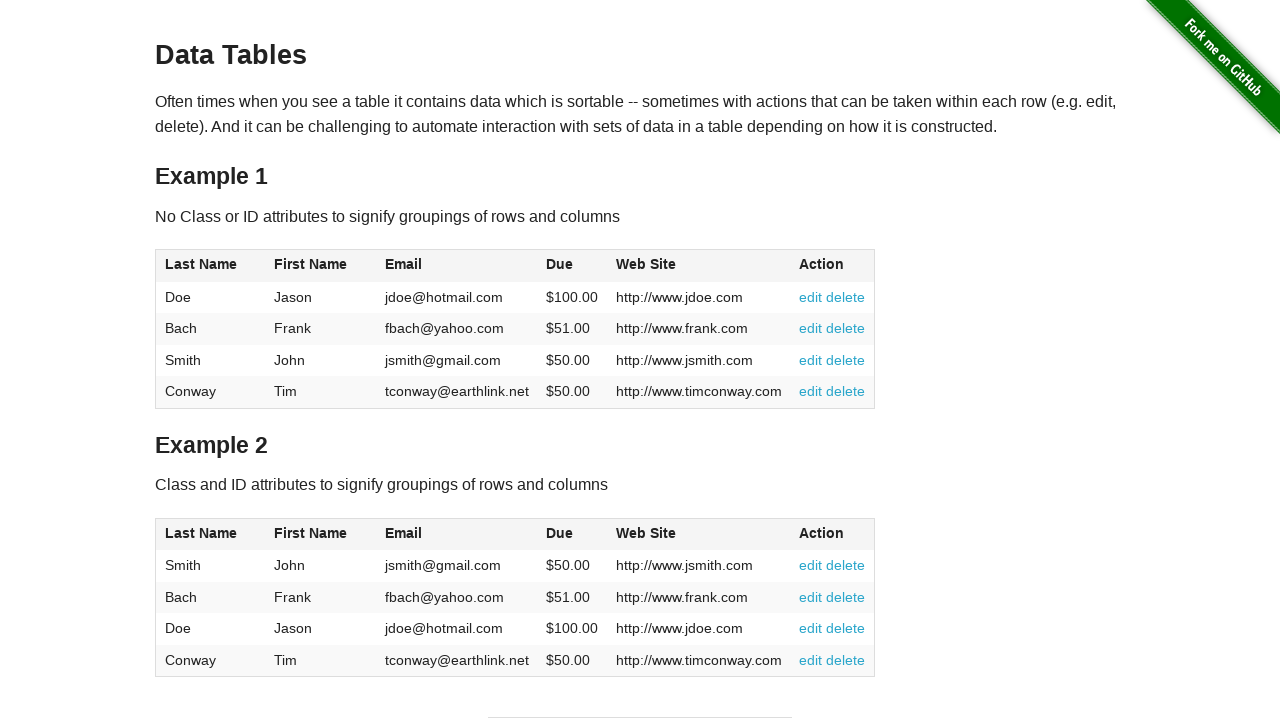

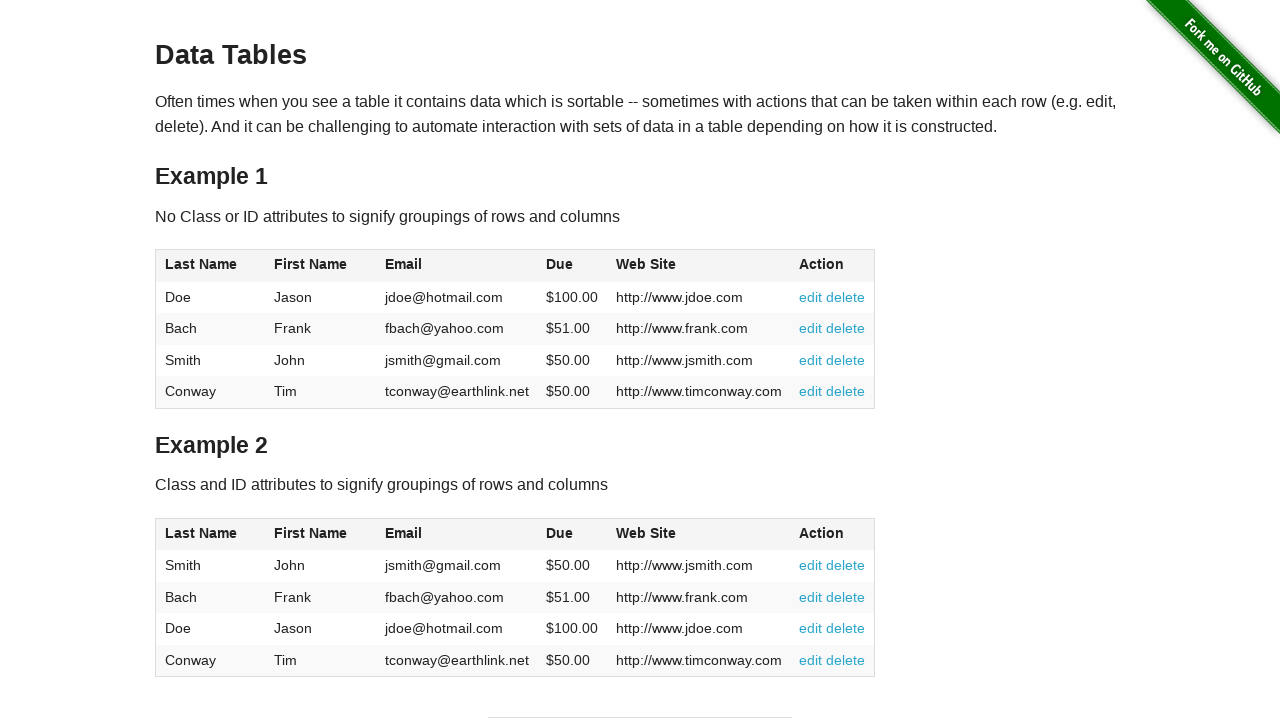